Tests a basic HTML form by filling in a username field, adding comments, checking a checkbox, submitting the form, and verifying the results page displays the submitted data.

Starting URL: https://testpages.eviltester.com/styled/basic-html-form-test.html

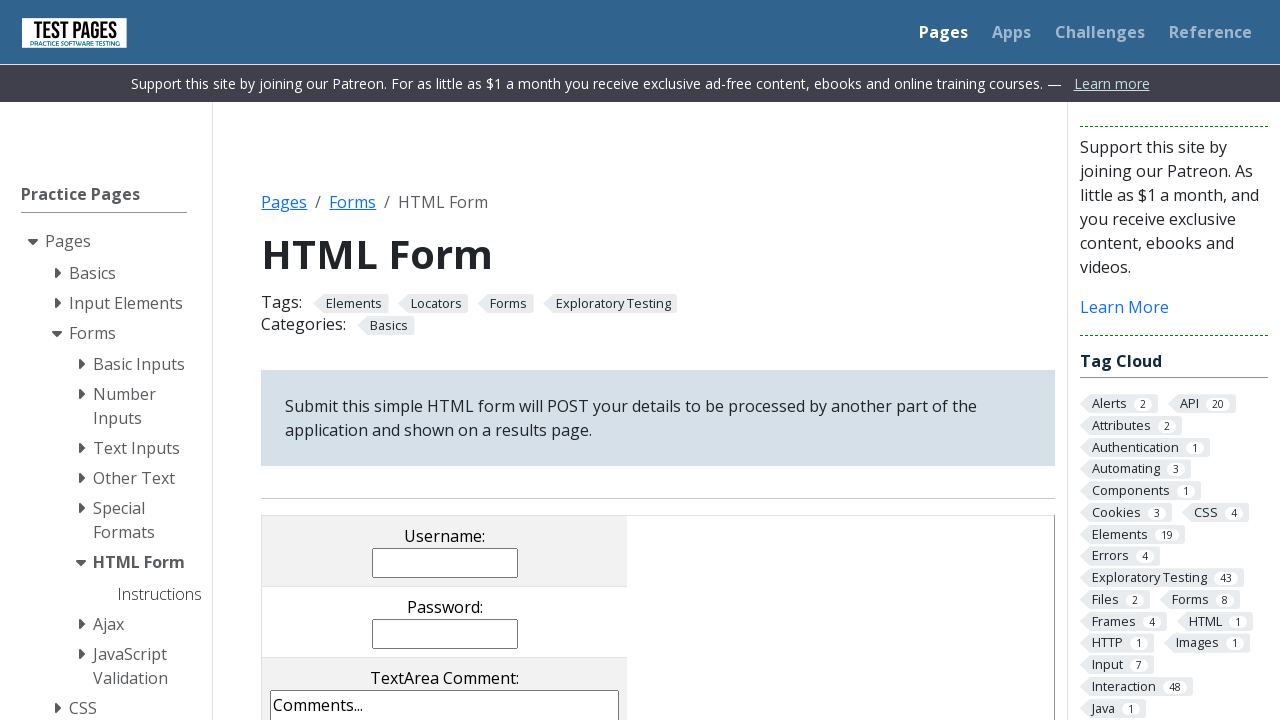

Filled username field with 'JohnDoe42' on input[name='username']
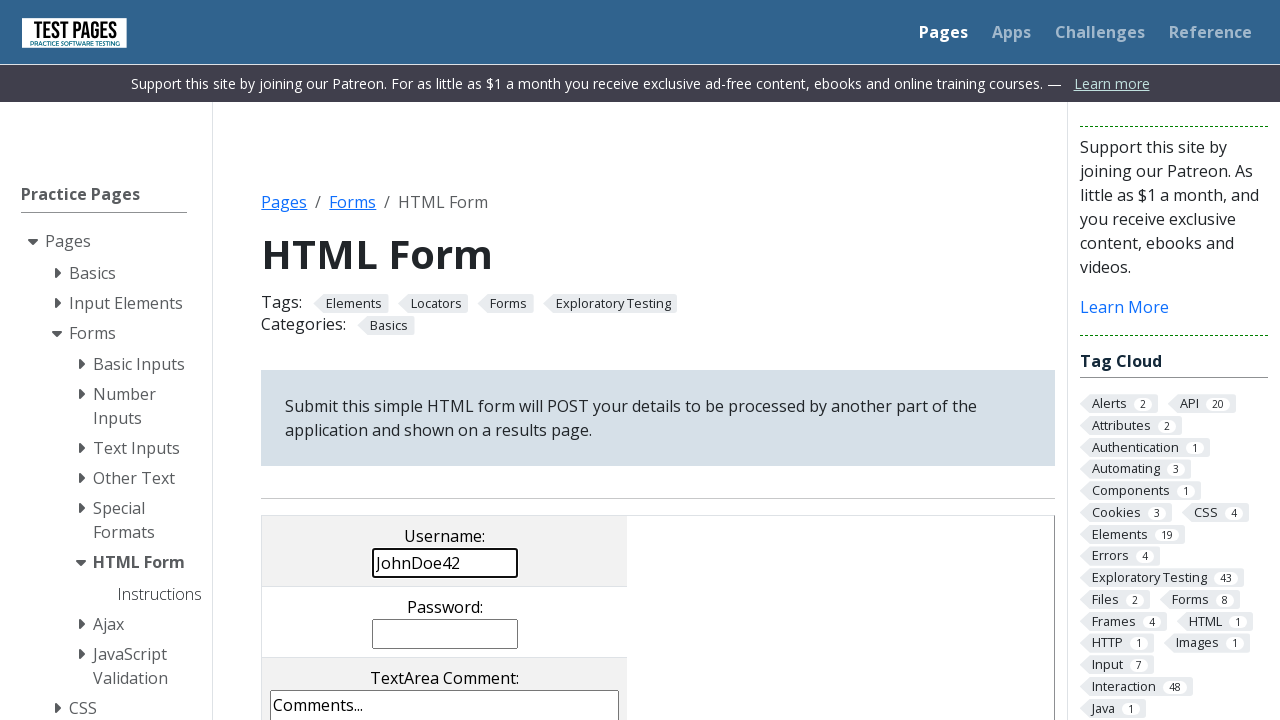

Filled comments field with sample text on textarea[name='comments']
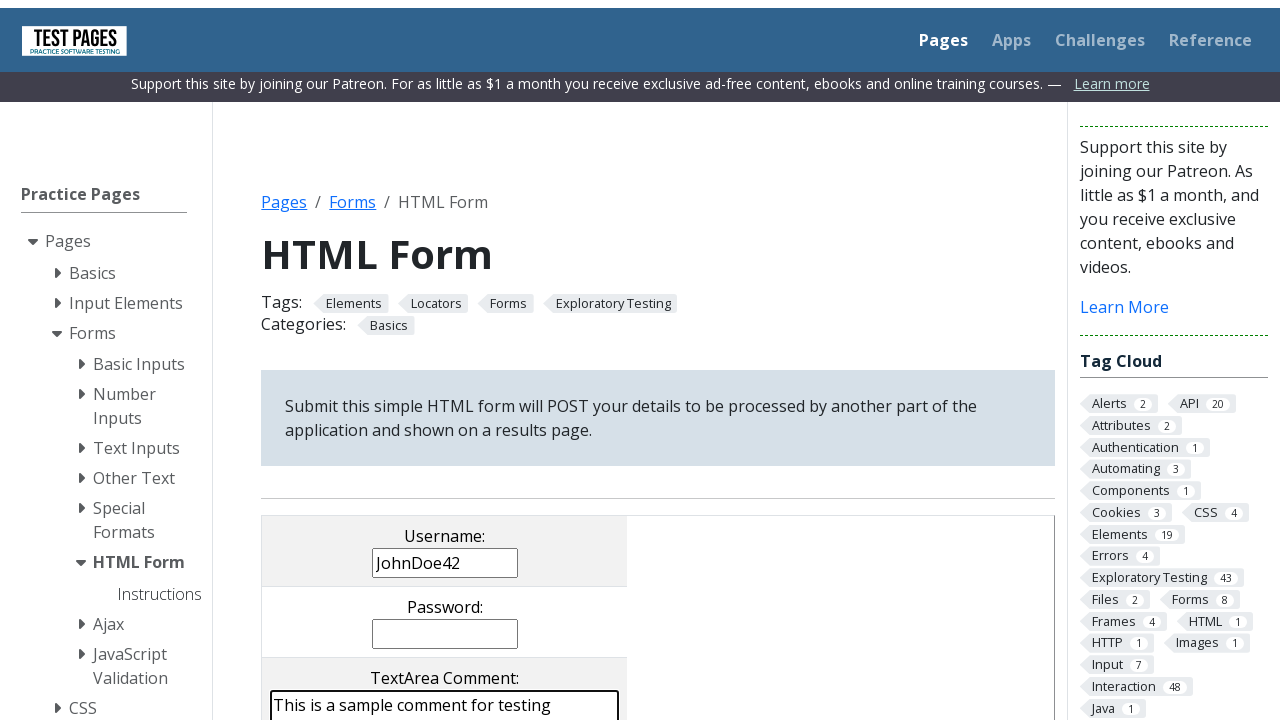

Checked the cb1 checkbox at (299, 360) on input[type='checkbox'][value='cb1']
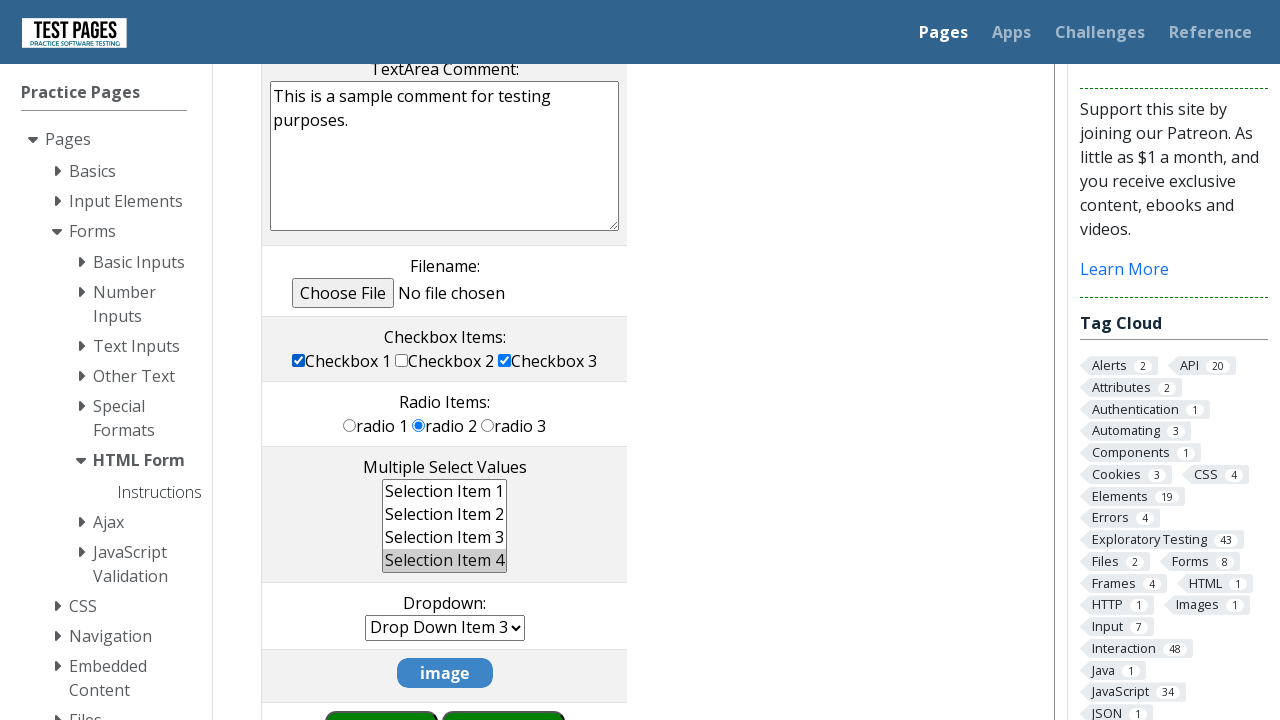

Clicked submit button to submit the form at (504, 690) on input[type='submit']
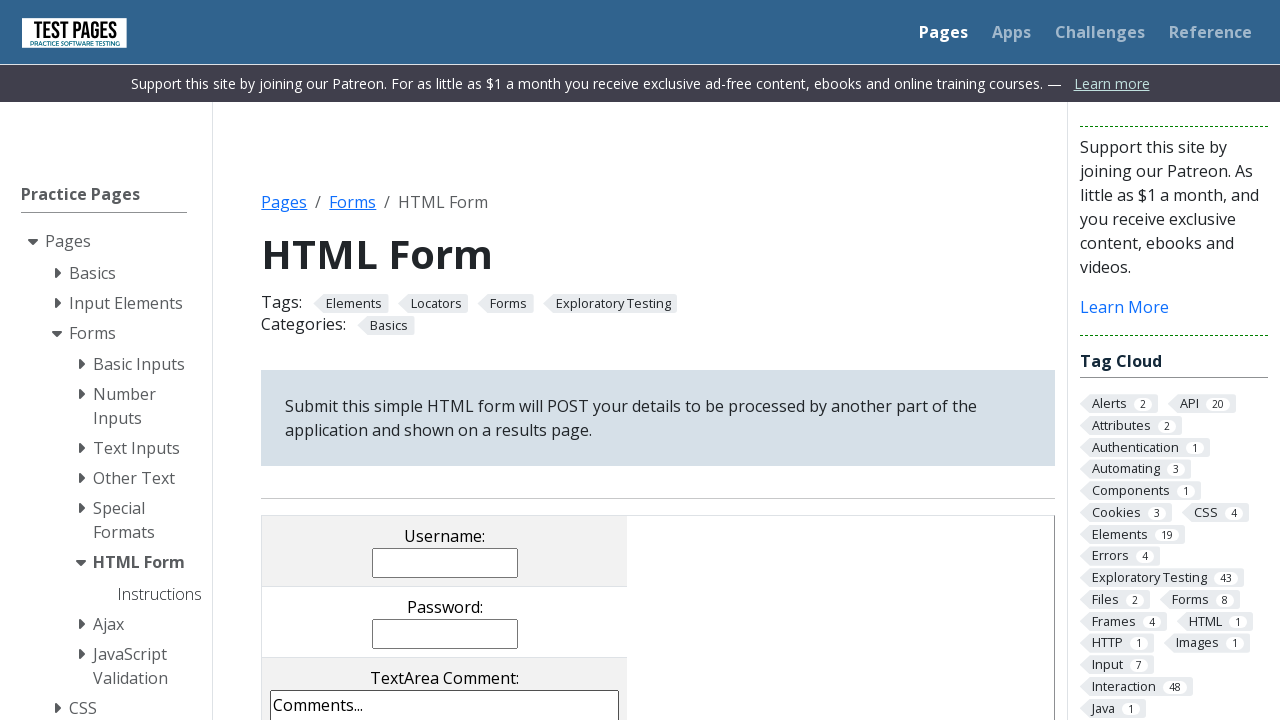

Results section loaded and became visible
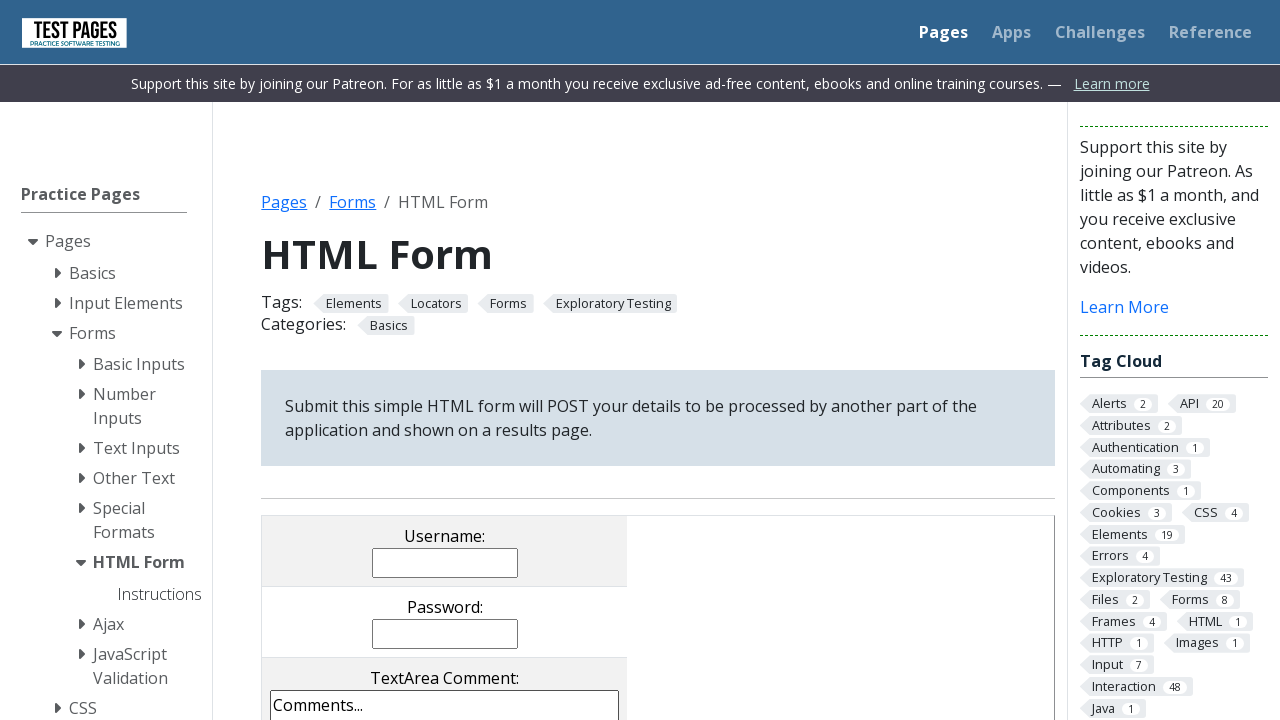

Verified username 'JohnDoe42' appears in results page
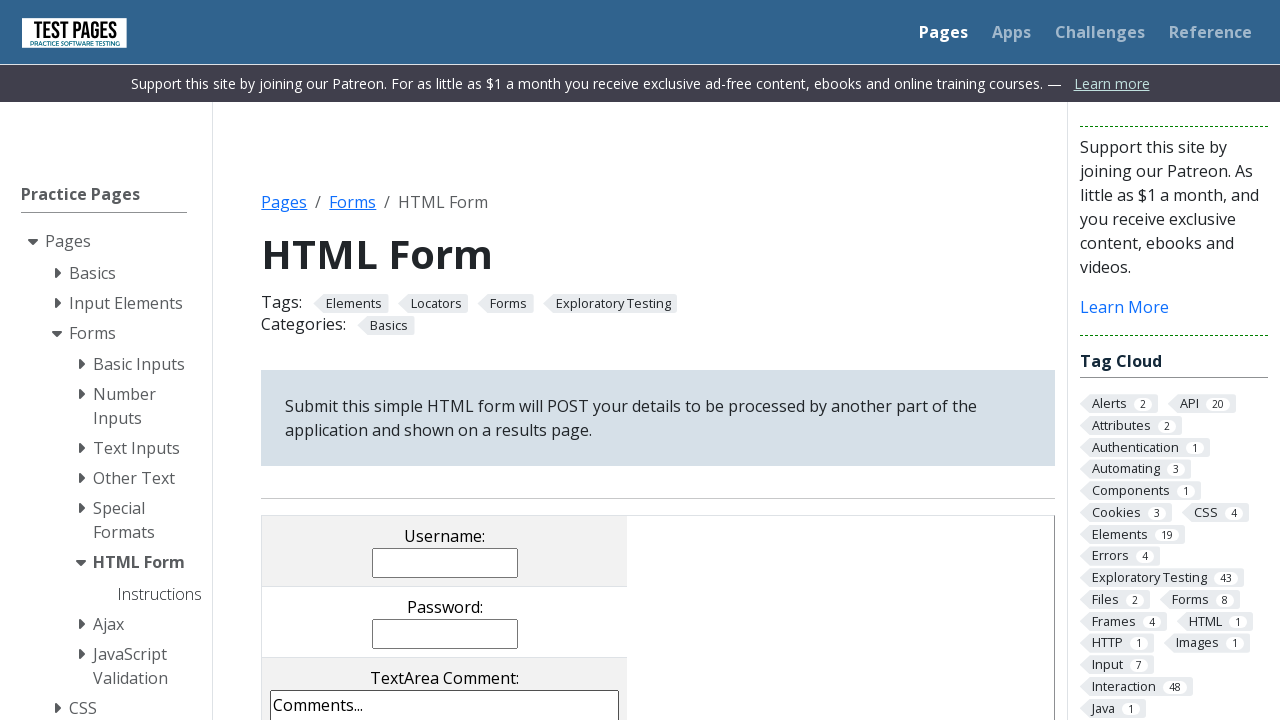

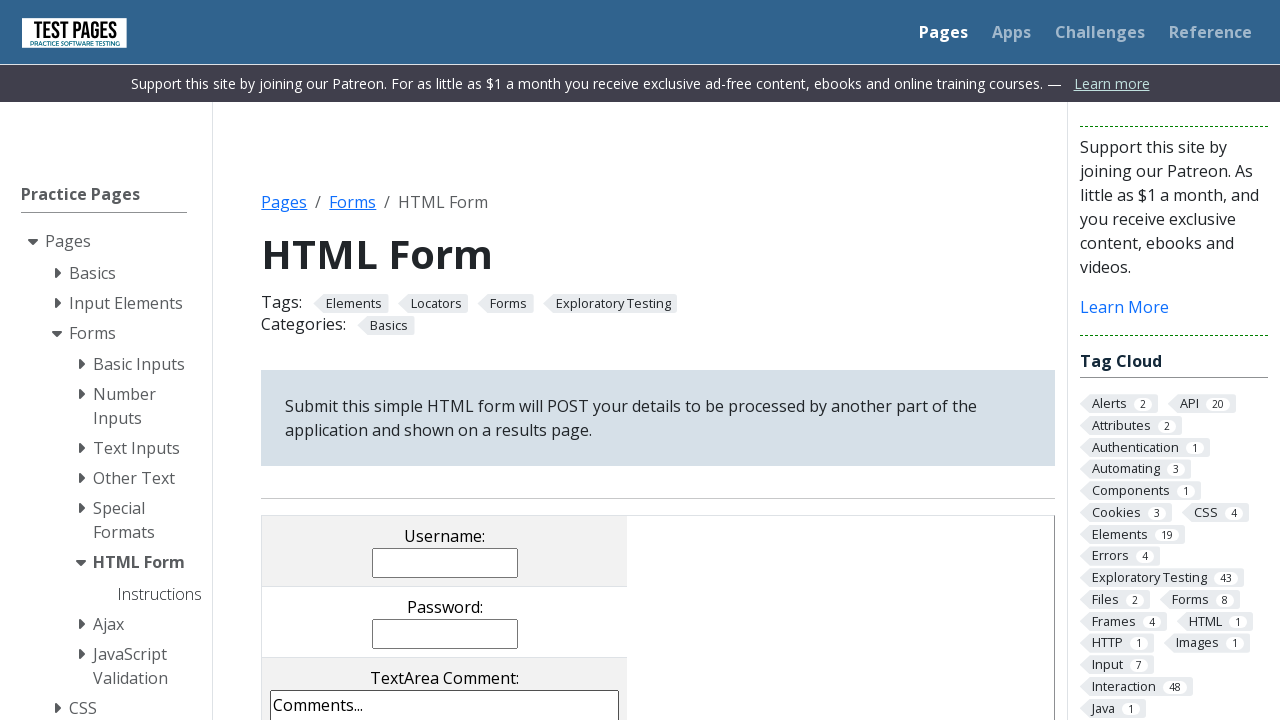